Tests browser tab and window management by opening new tabs/windows, navigating to different sites, and using browser navigation (back/forward)

Starting URL: https://rediff.com

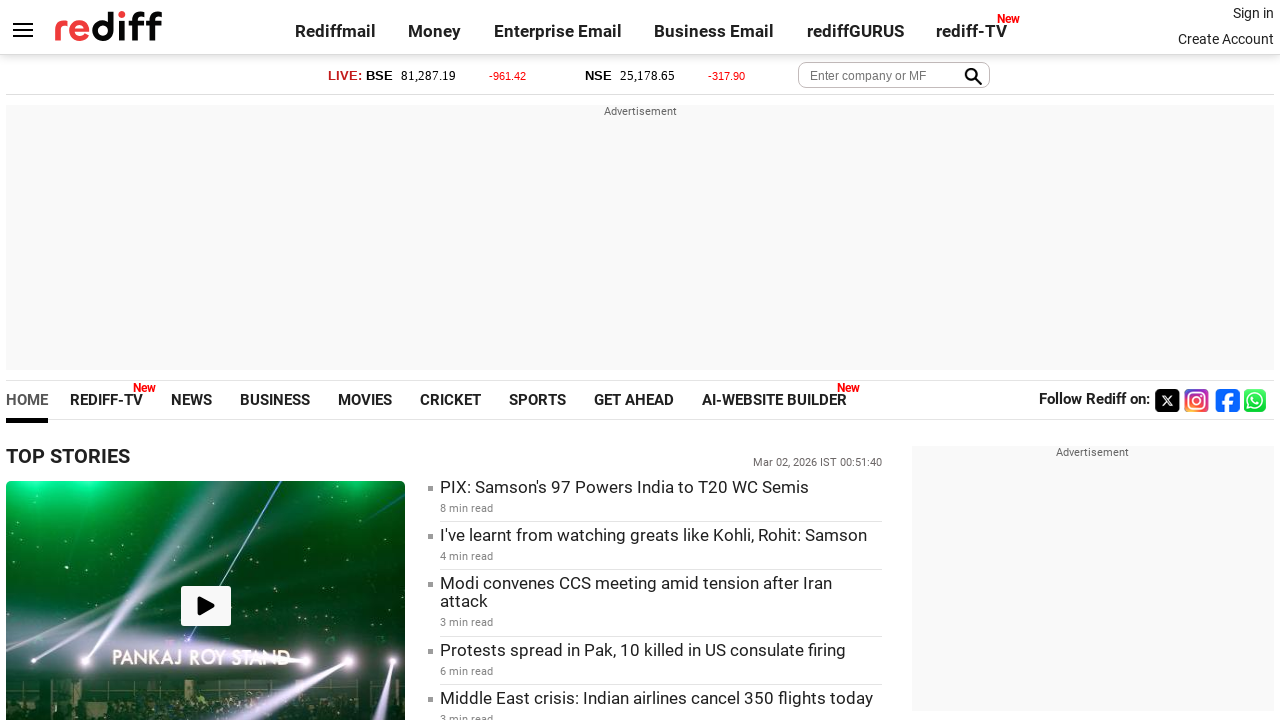

Opened a new tab
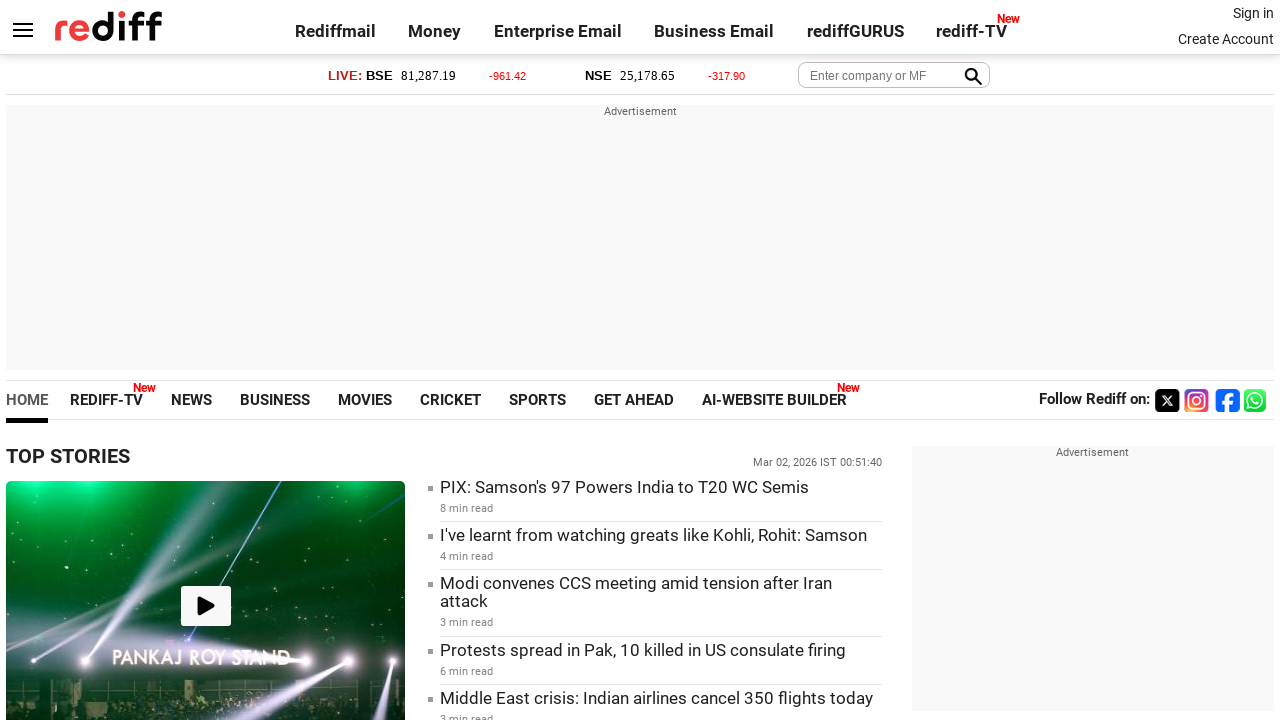

Navigated to https://costco.com in new tab
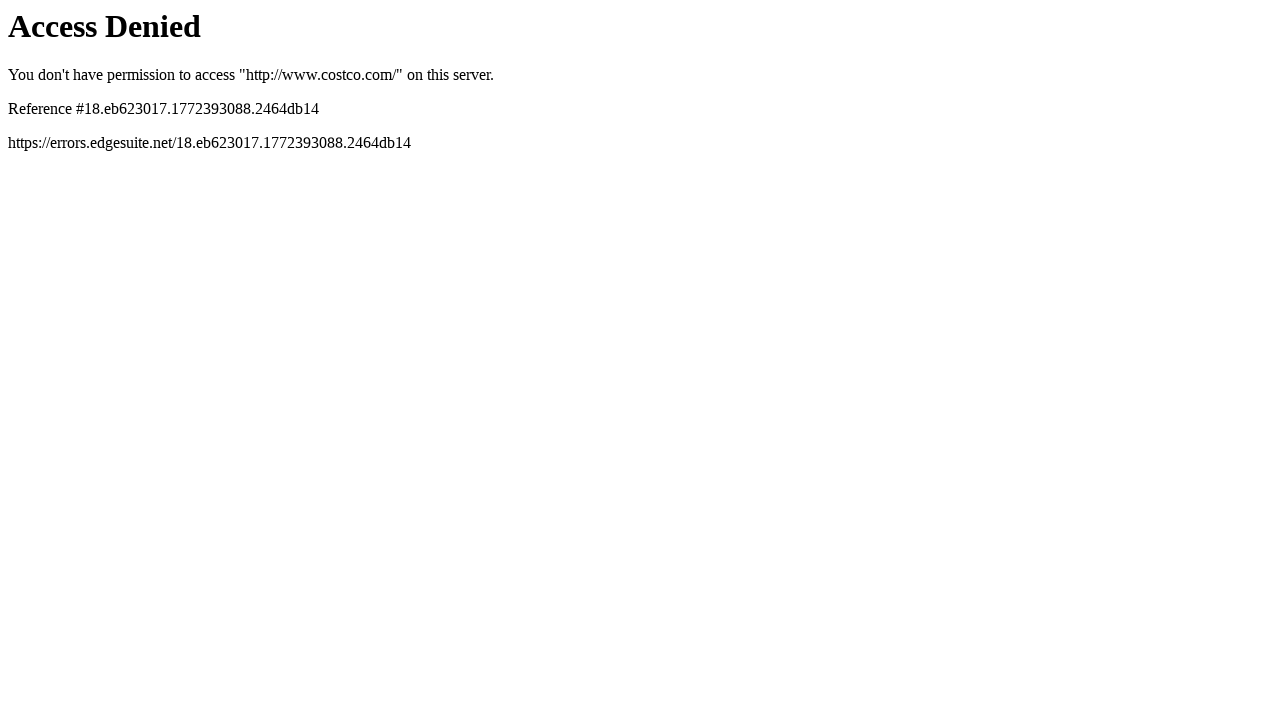

Navigated to https://rediff.com in second tab
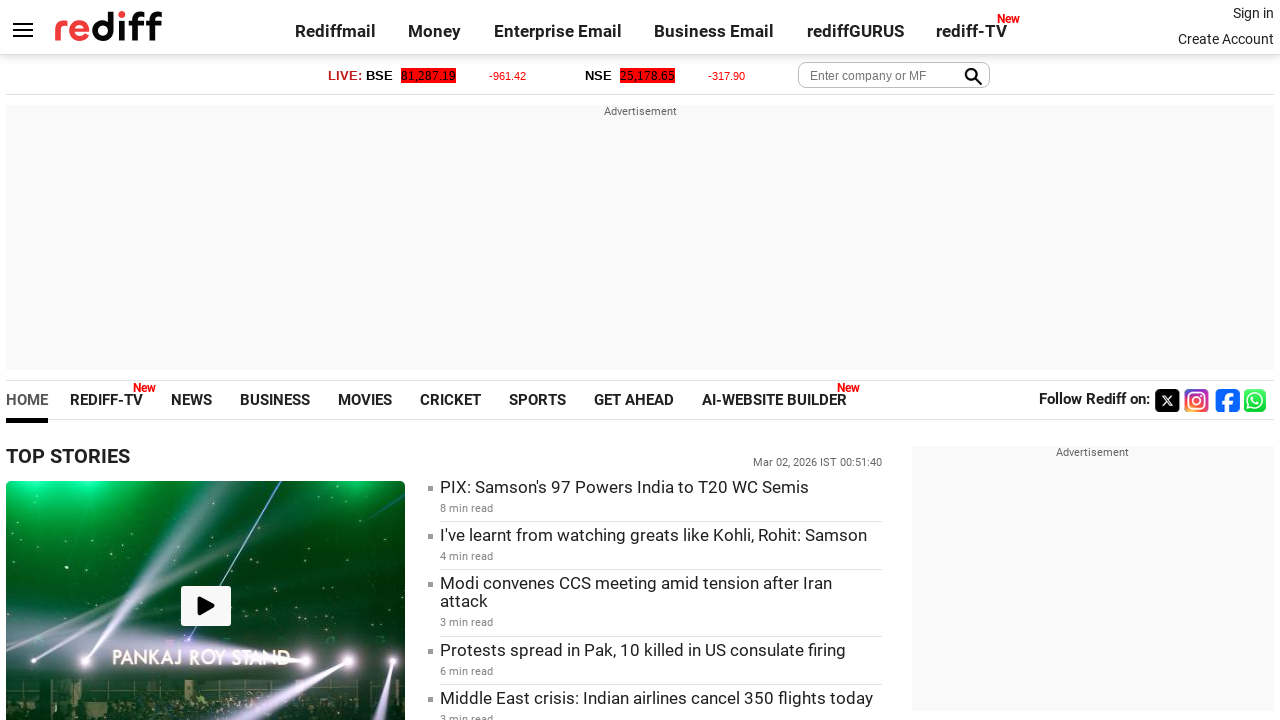

Opened a third tab
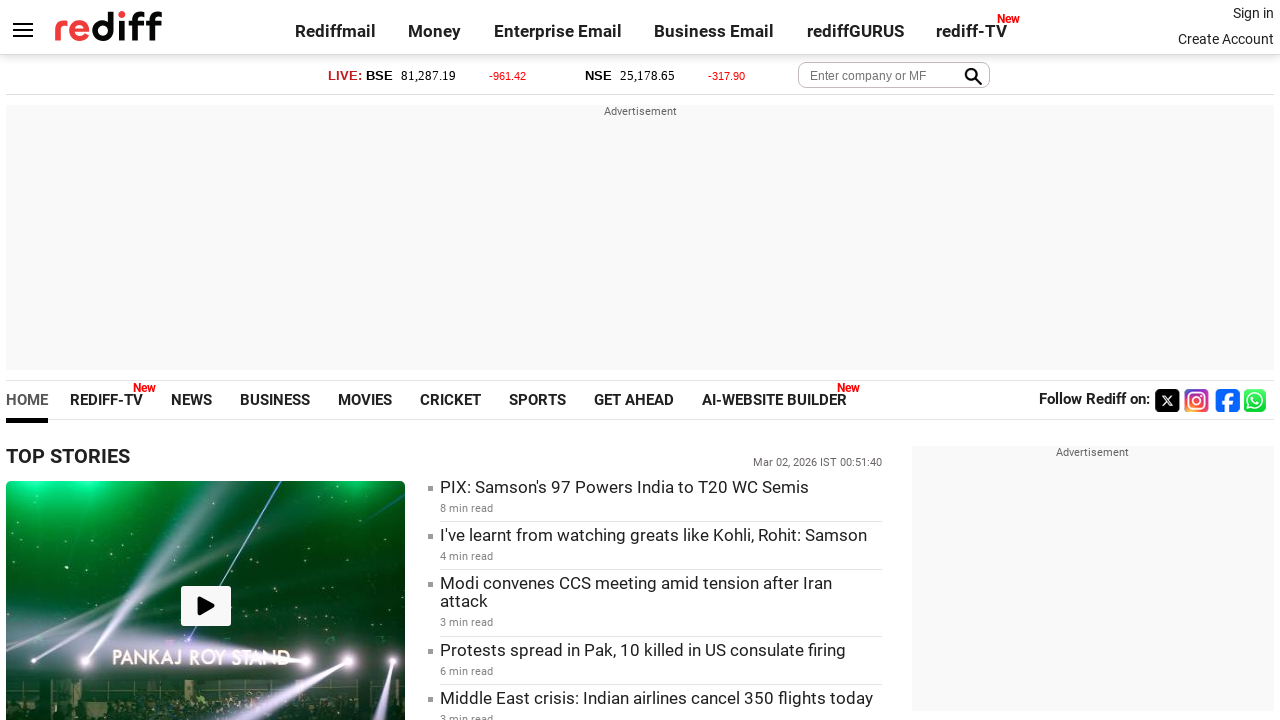

Navigated to https://flipkart.com in third tab
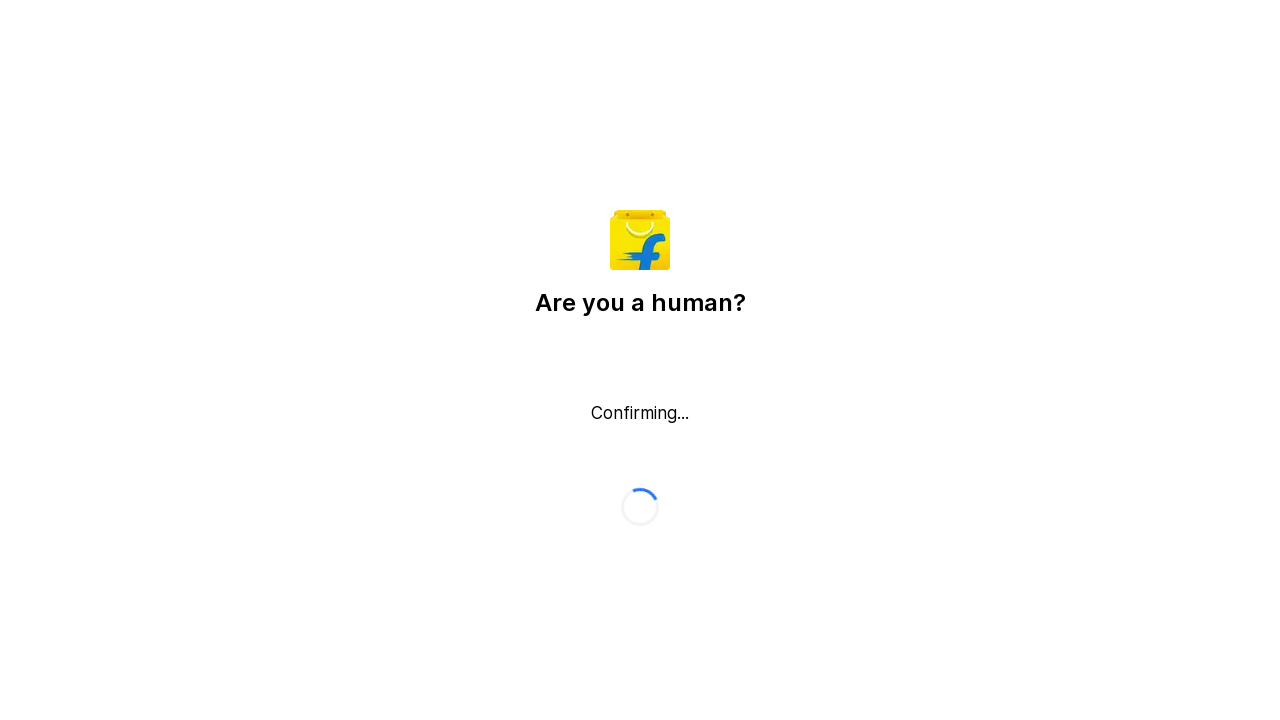

Navigated to https://rediff.com in third tab
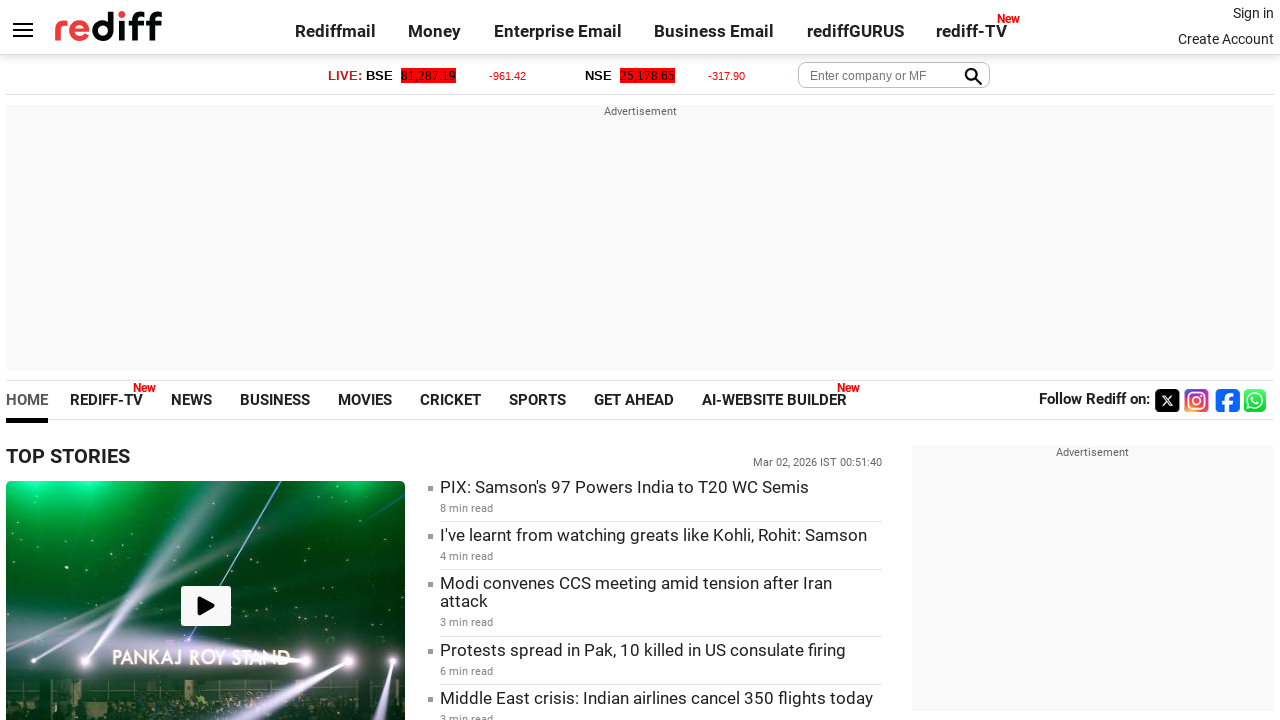

Clicked signin element in third tab at (1253, 13) on .signin
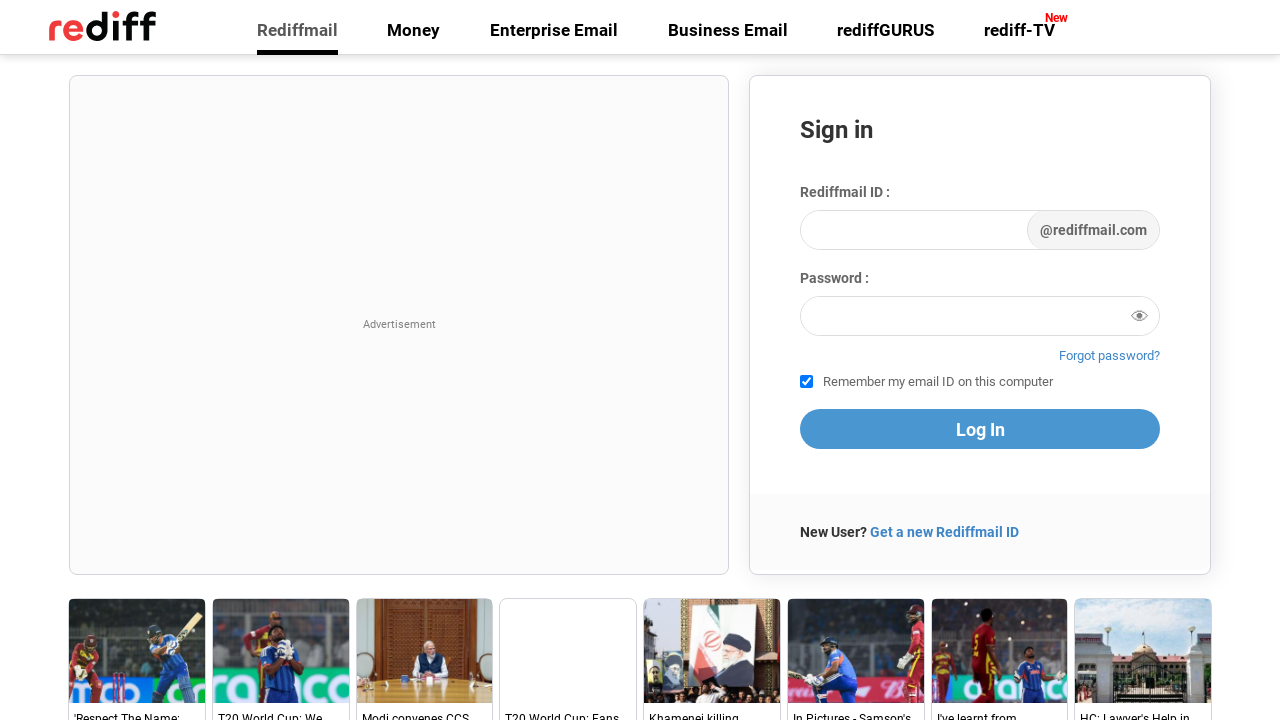

Page loaded in third tab
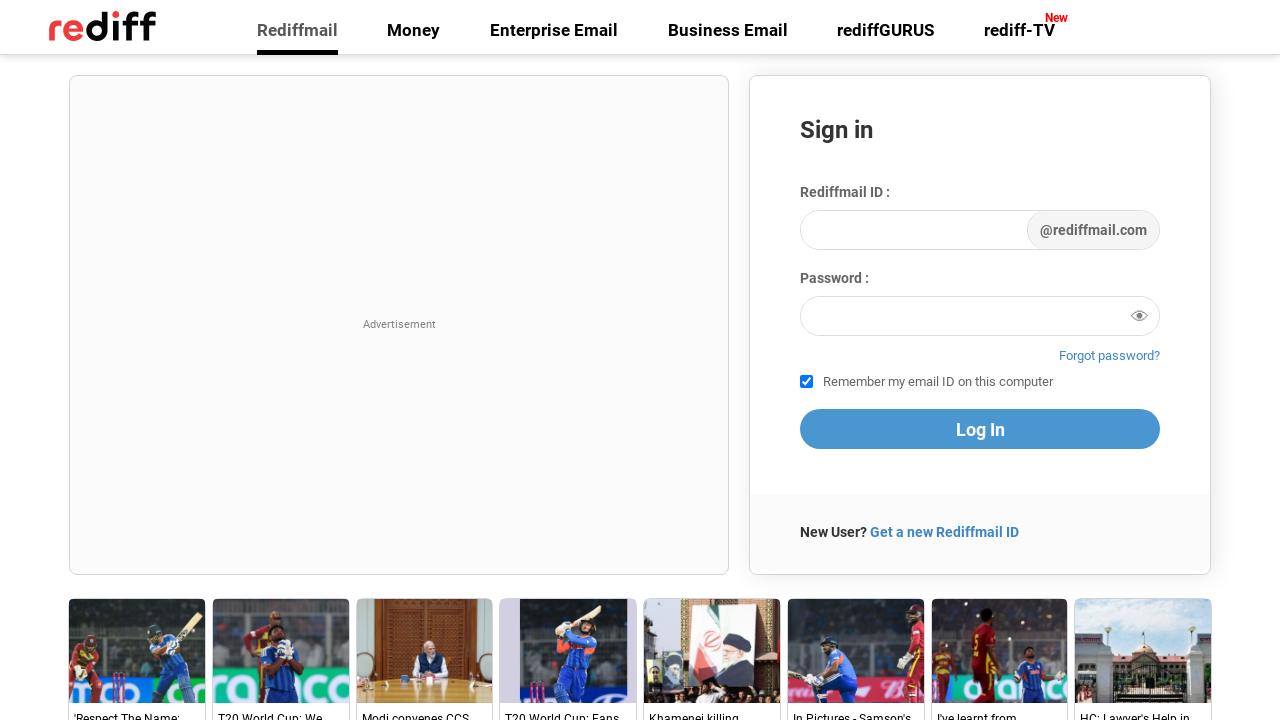

Navigated back in third tab
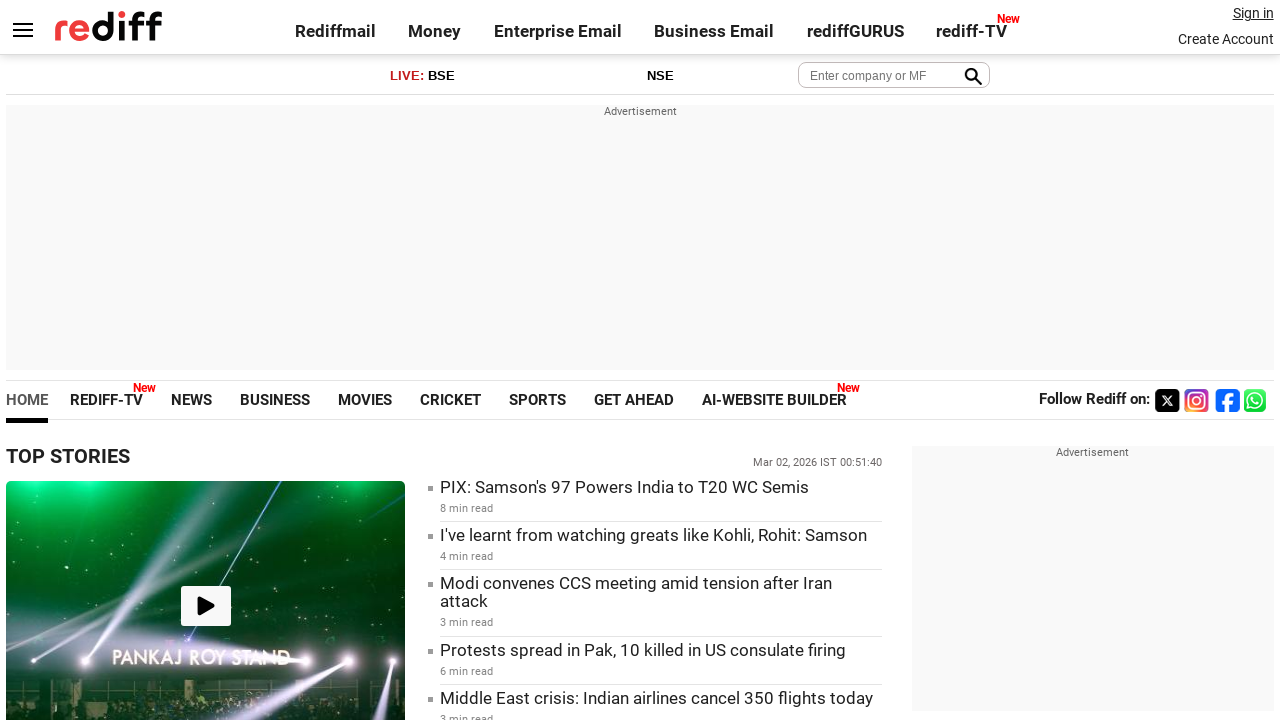

Navigated forward in third tab
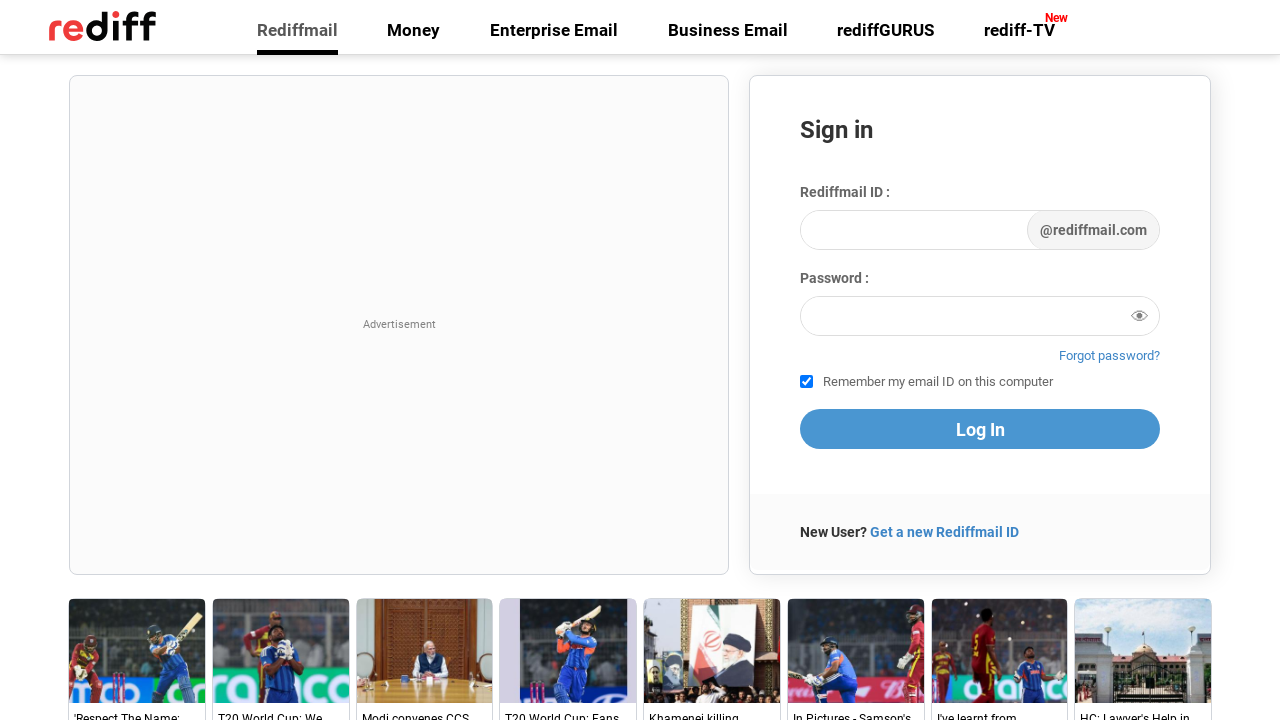

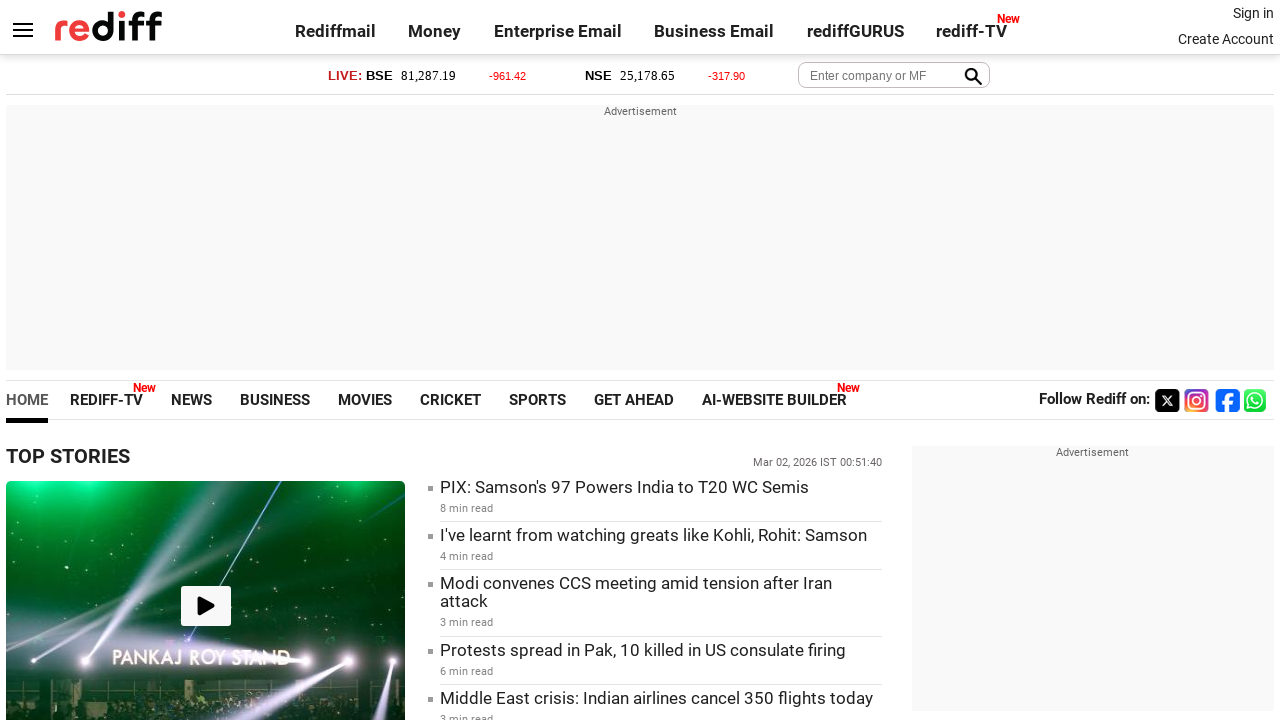